Tests dynamic loading by clicking start button and attempting to verify text with incorrect locator (demonstrates timeout scenario)

Starting URL: https://the-internet.herokuapp.com/dynamic_loading/1

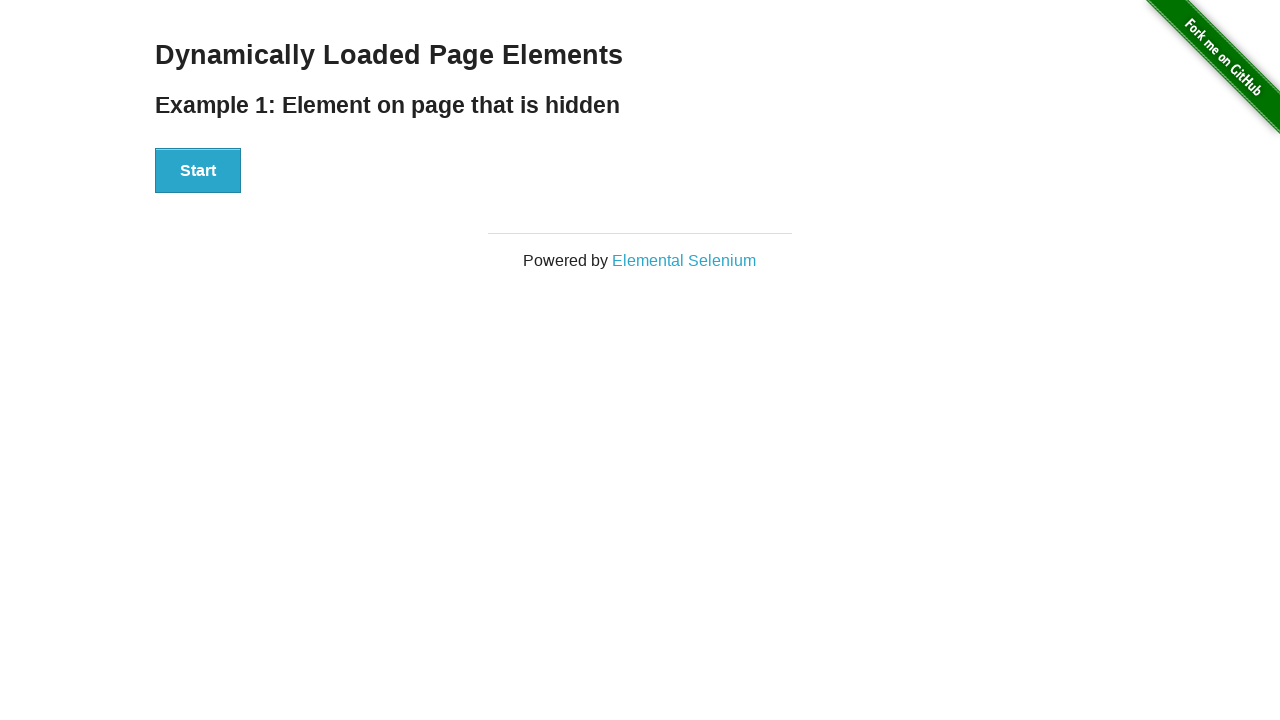

Clicked the Start button at (198, 171) on xpath=//button
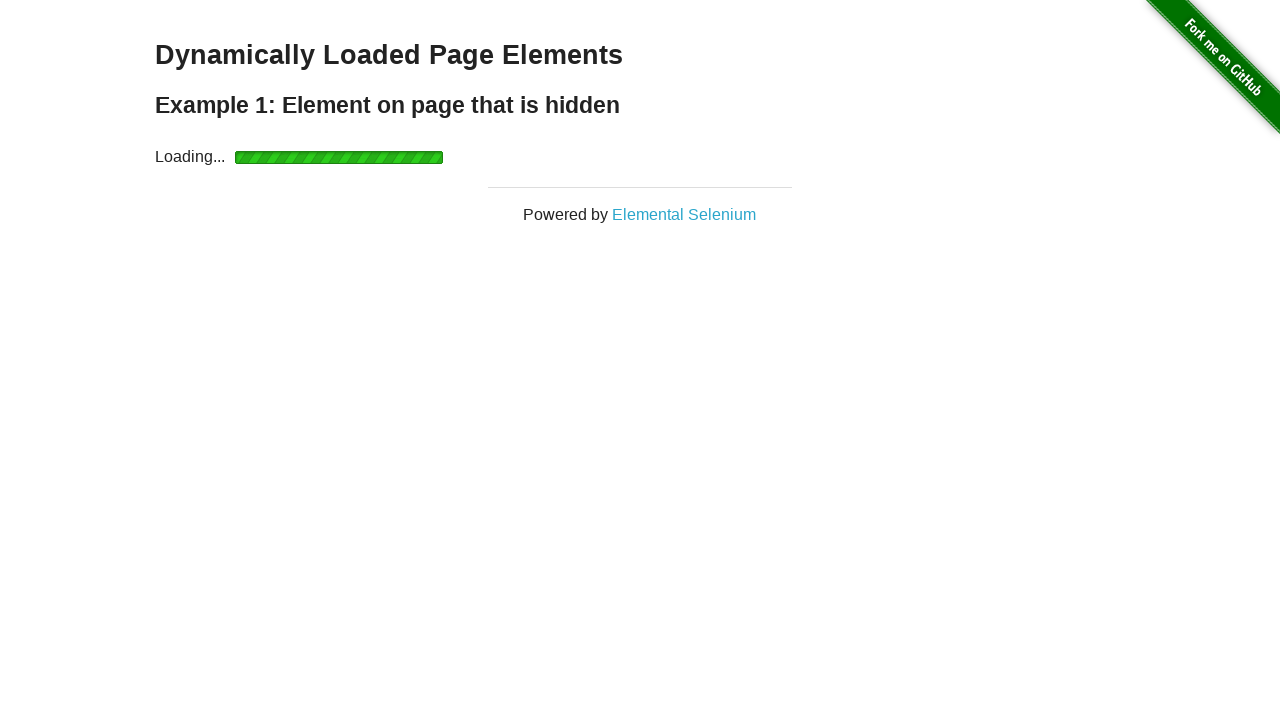

Expected timeout occurred: incorrect locator '#Yanlis Locate' could not be found within 20 seconds
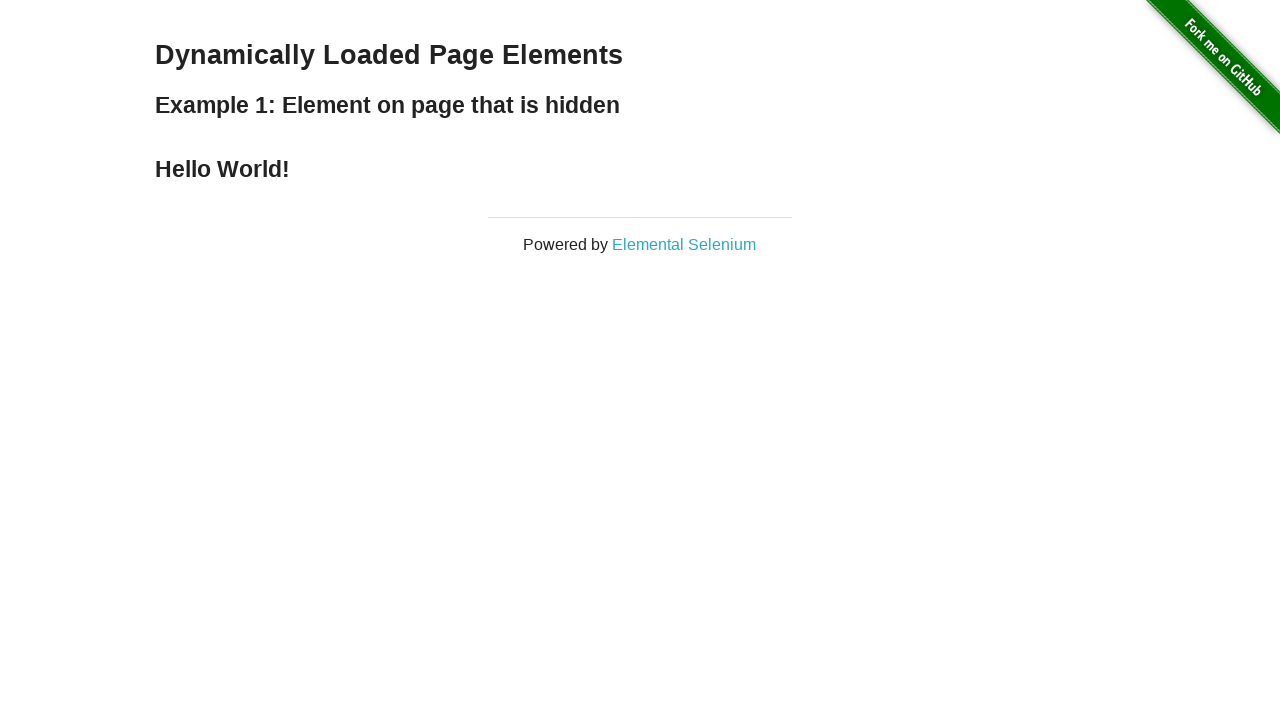

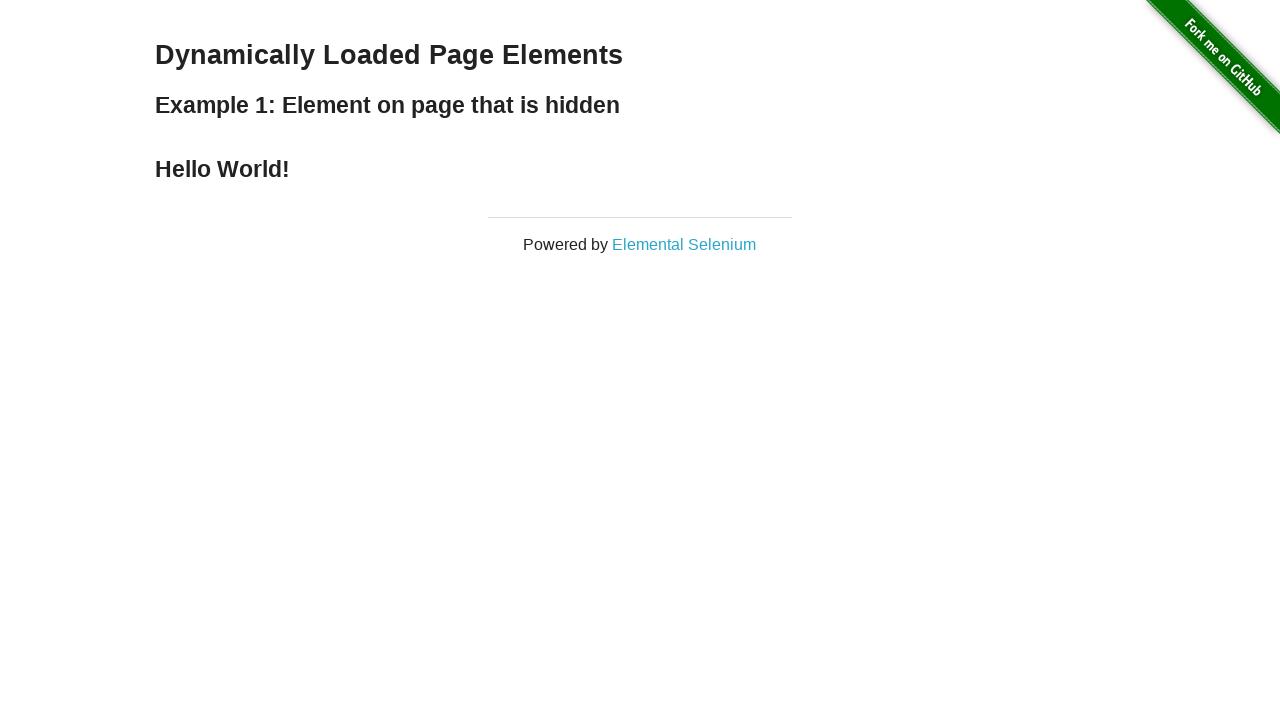